Navigates to the About page by clicking the about link in the header and verifies that the page loads correctly with the expected image displayed.

Starting URL: https://www.qualitystream-practice.com/

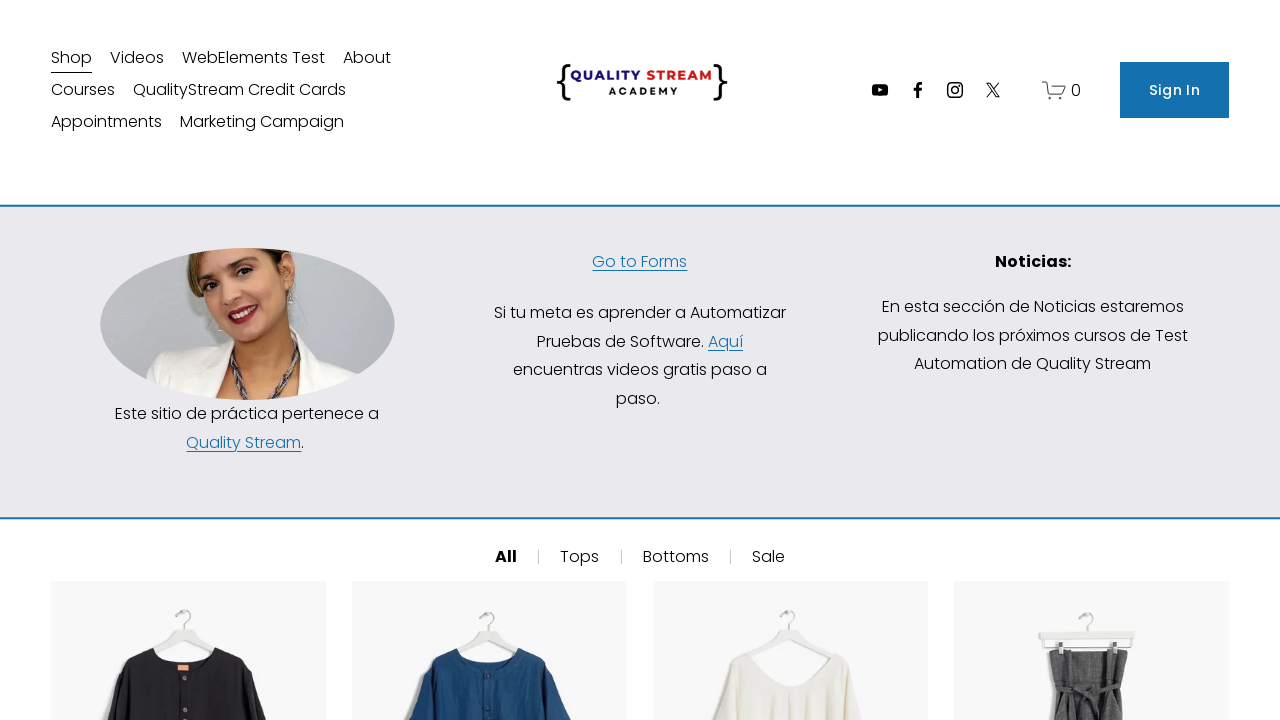

Clicked the About link in the header navigation at (367, 58) on xpath=//div[@class='header-nav-item header-nav-item--collection']//a[@href='/abo
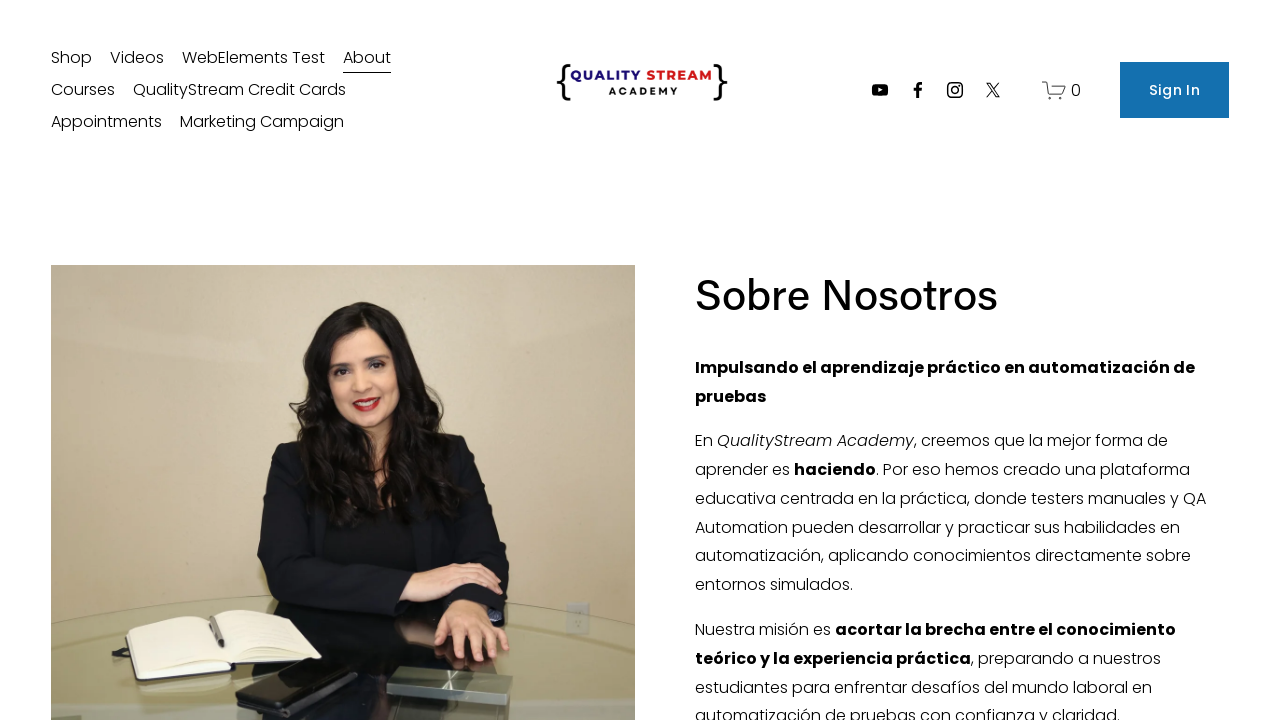

Navigated to About page and URL confirmed
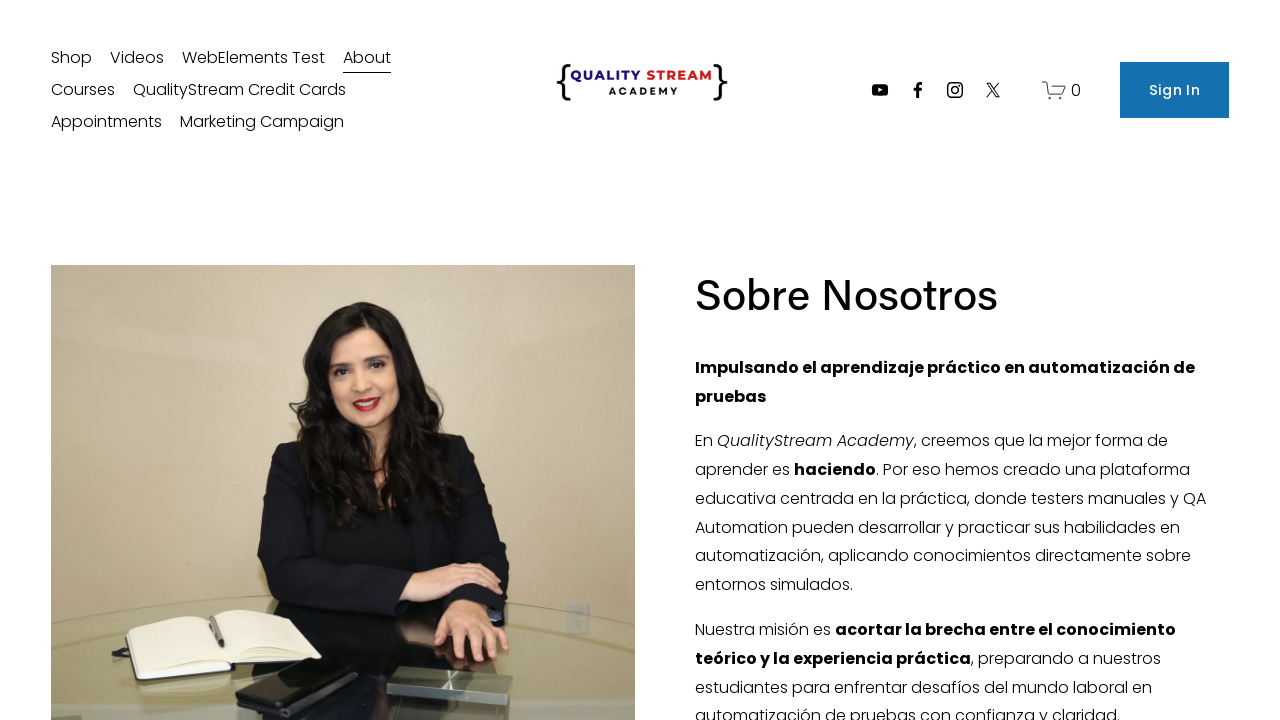

About page image (IMG_0481.JPG) is visible
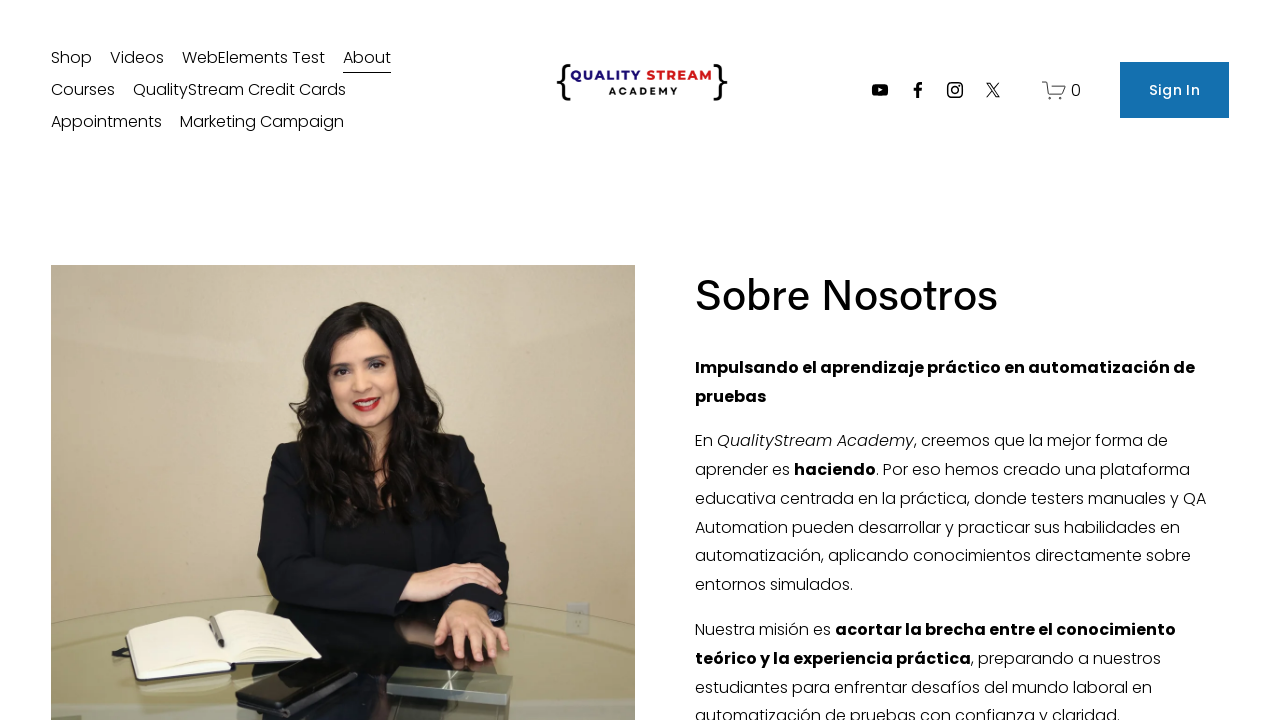

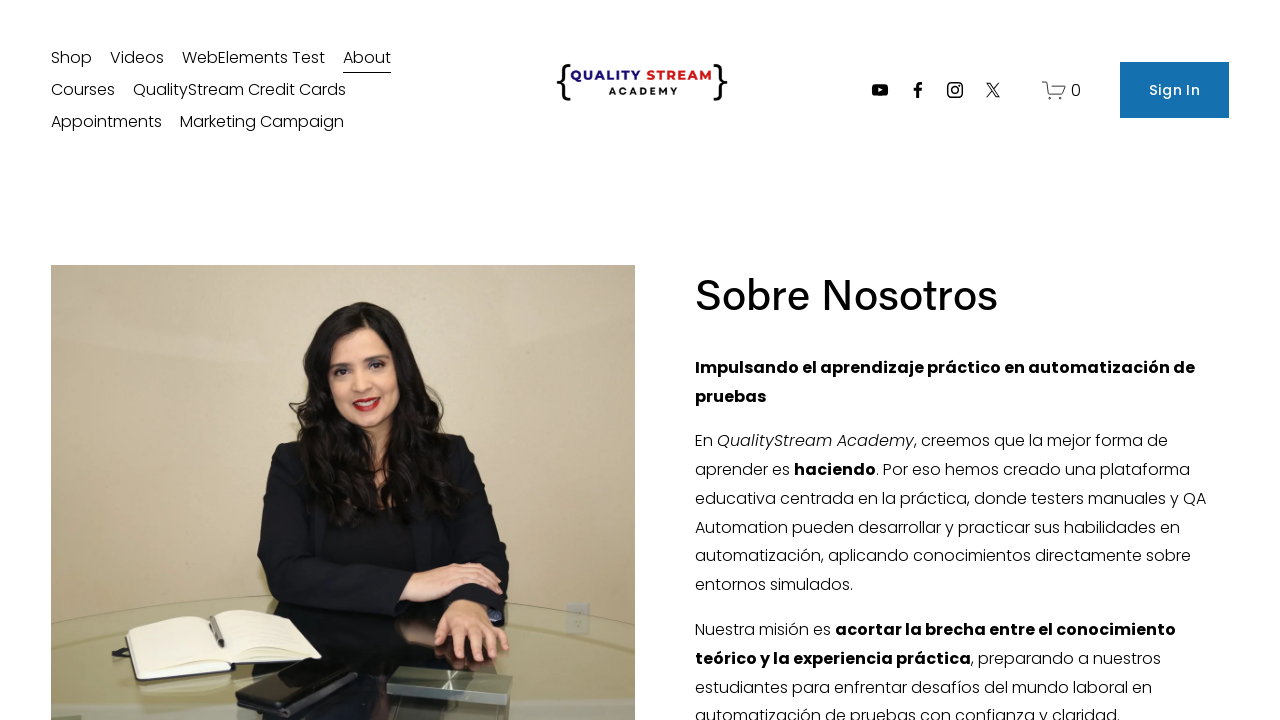